Tests delayed alert popup that appears after 5 seconds and accepts it

Starting URL: https://demoqa.com/alerts

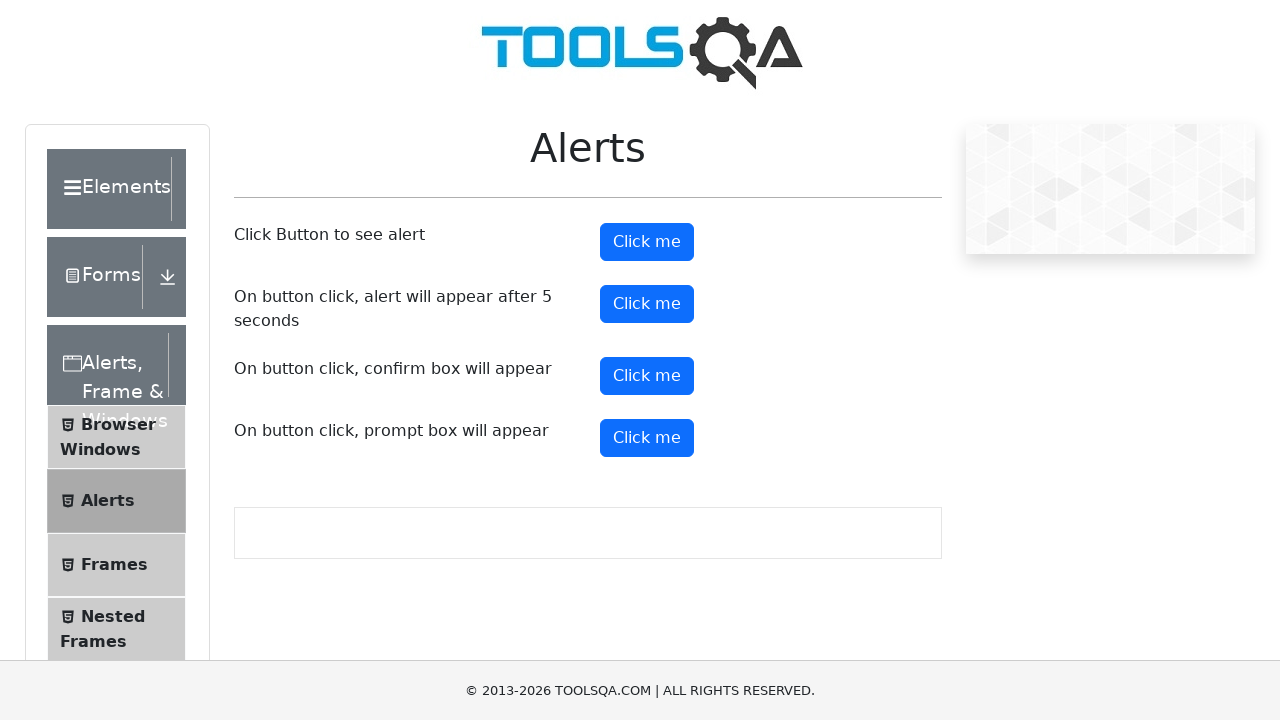

Set up dialog handler to automatically accept alerts
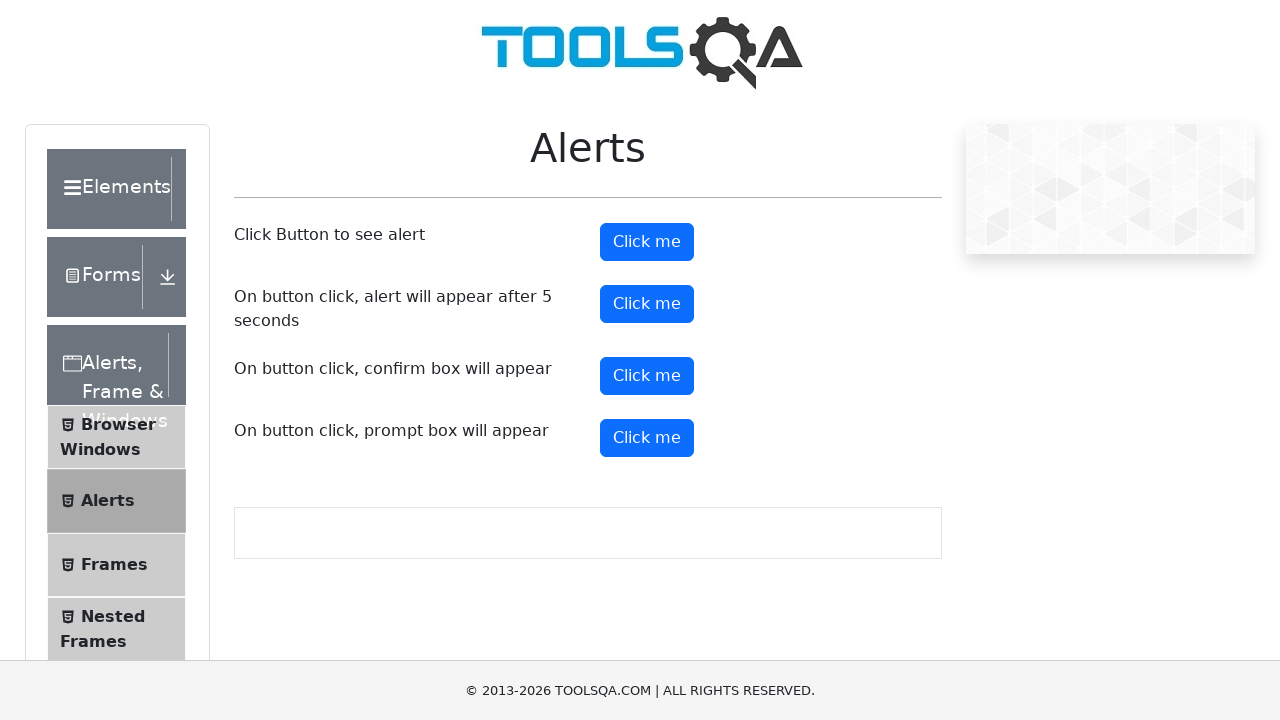

Clicked the timer alert button at (647, 304) on #timerAlertButton
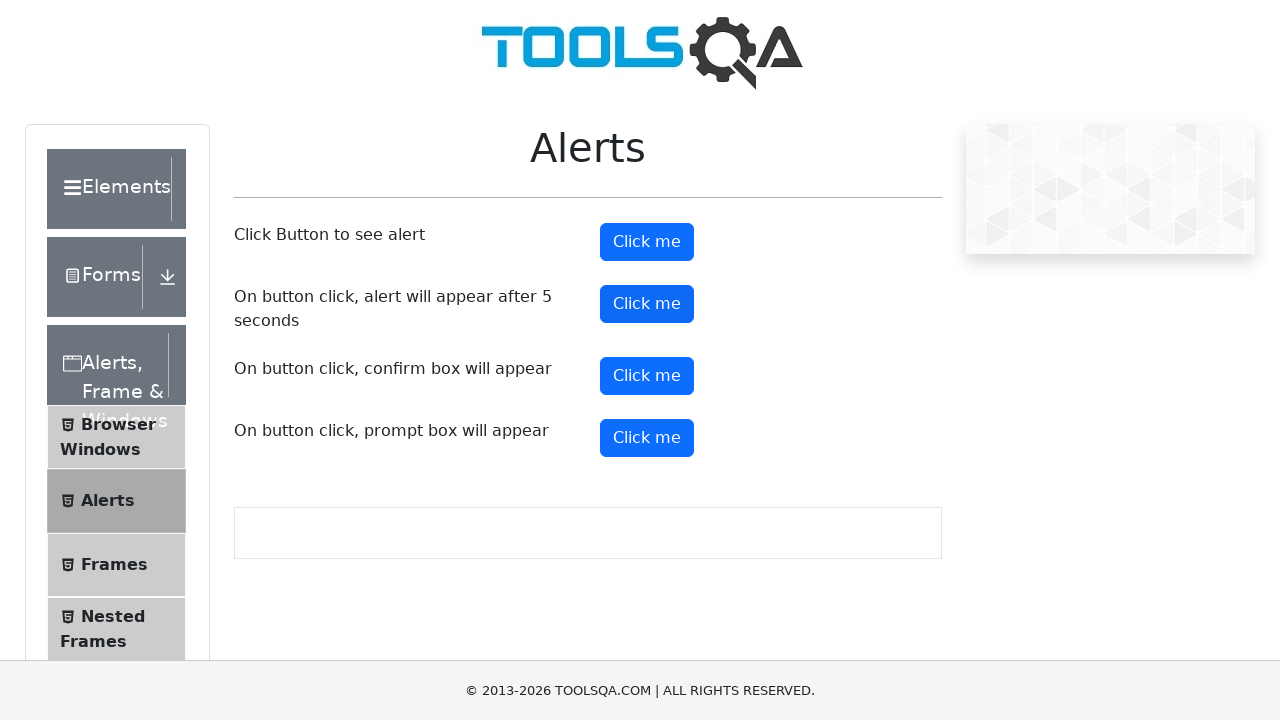

Waited 5.5 seconds for delayed alert popup to appear and be accepted
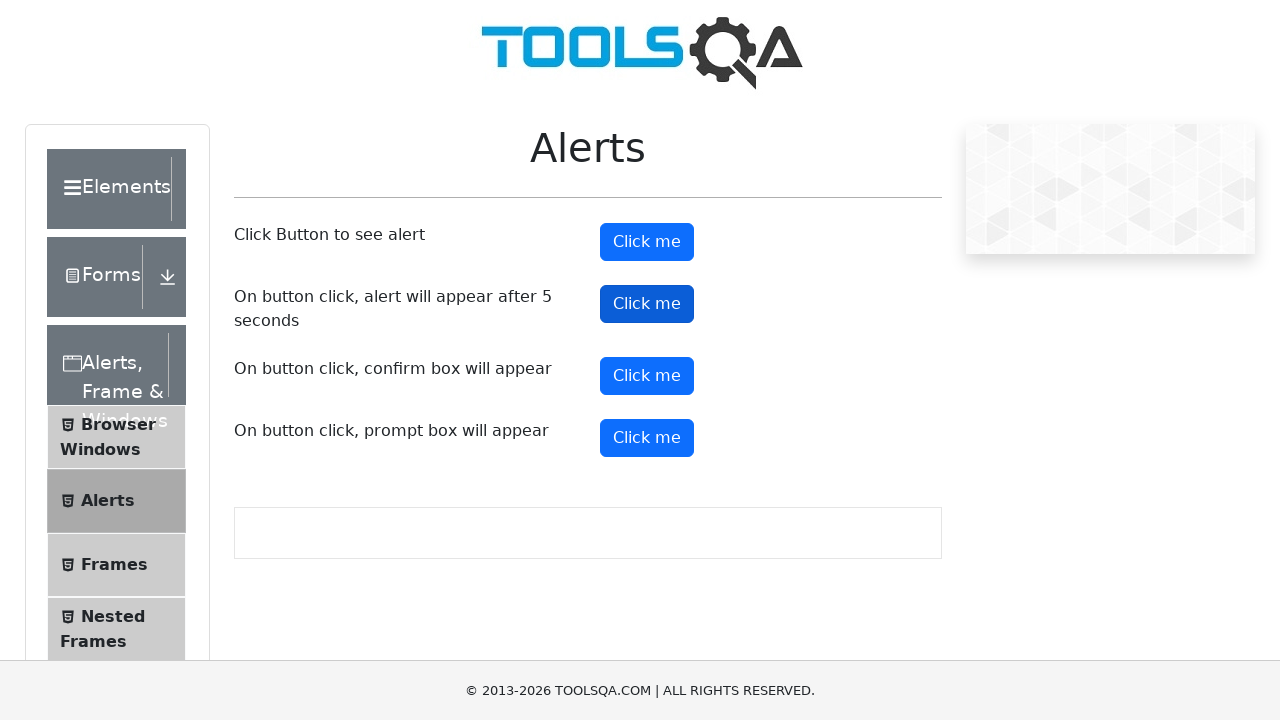

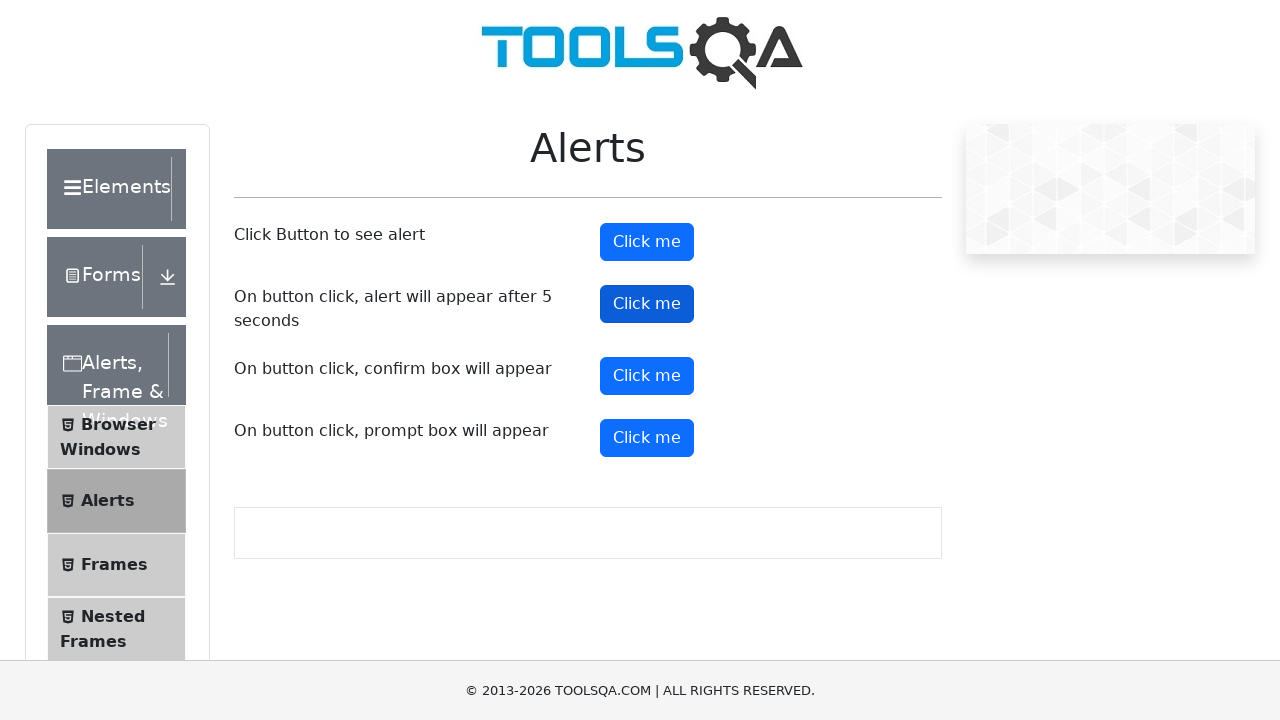